Tests clicking checkbox option 3 and verifying the label contains 'Option3'

Starting URL: https://rahulshettyacademy.com/AutomationPractice/

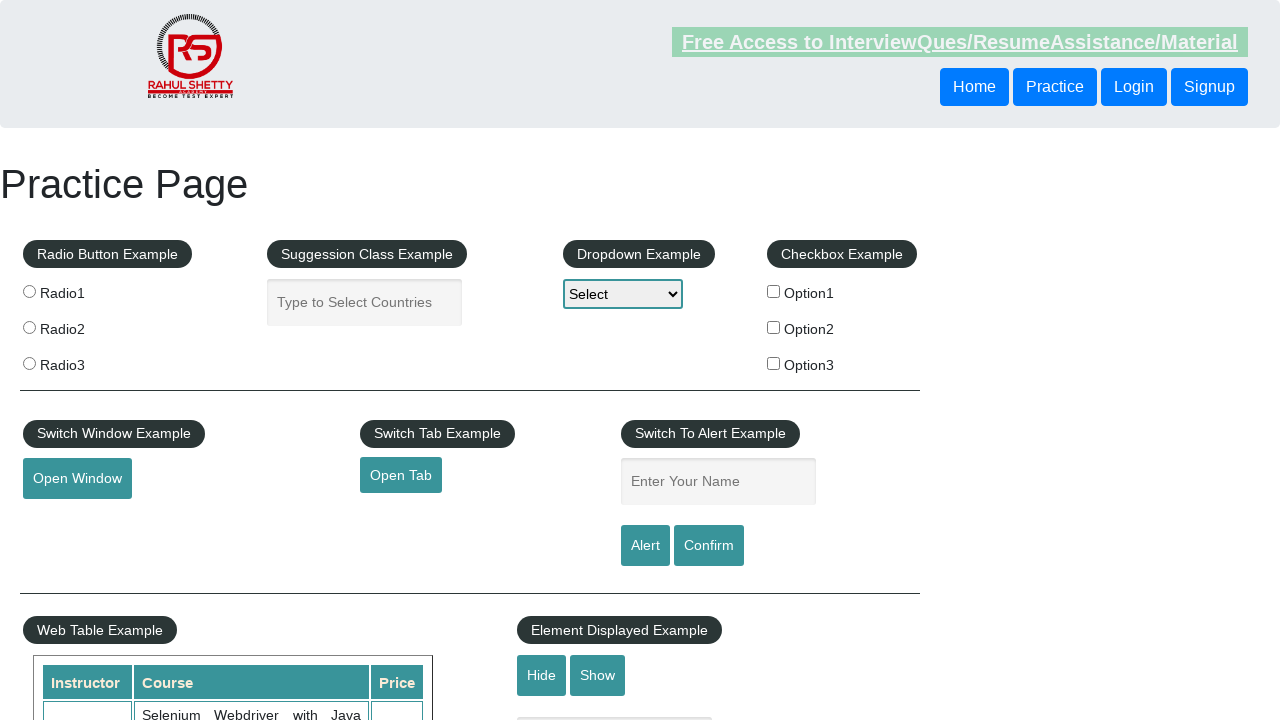

Clicked checkbox option 3 at (774, 363) on #checkBoxOption3
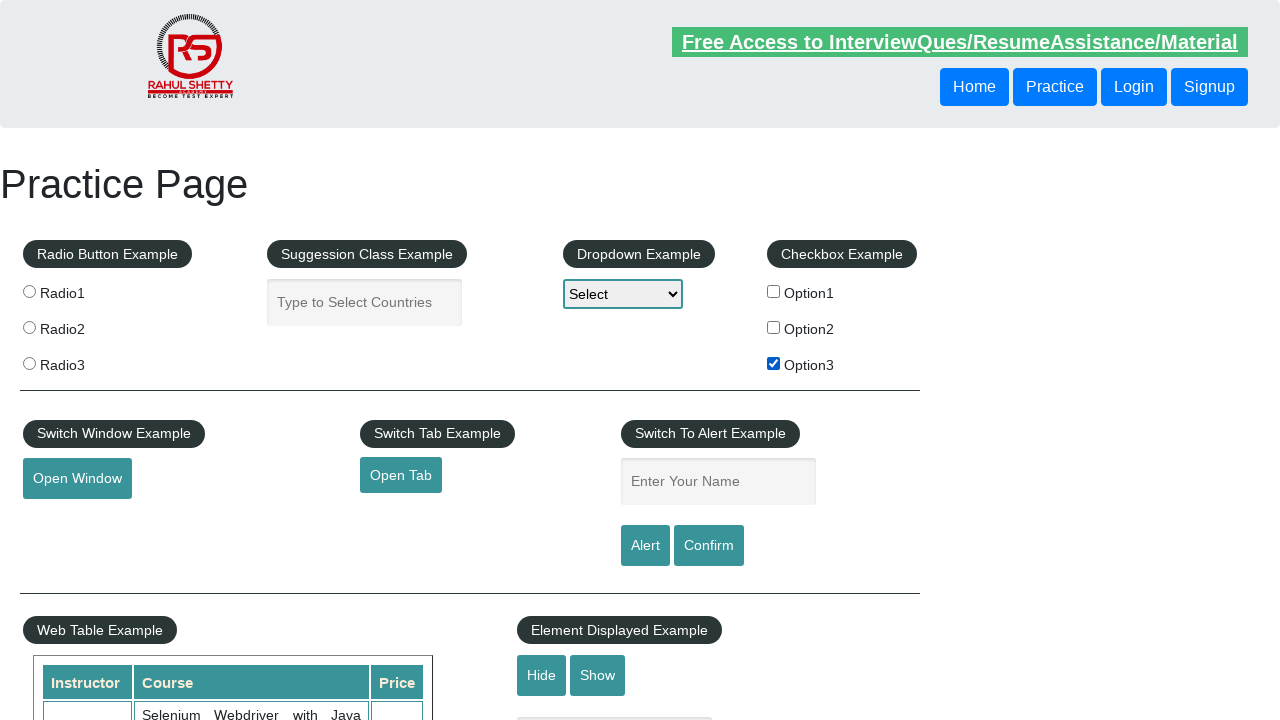

Verified label for option 3 is present
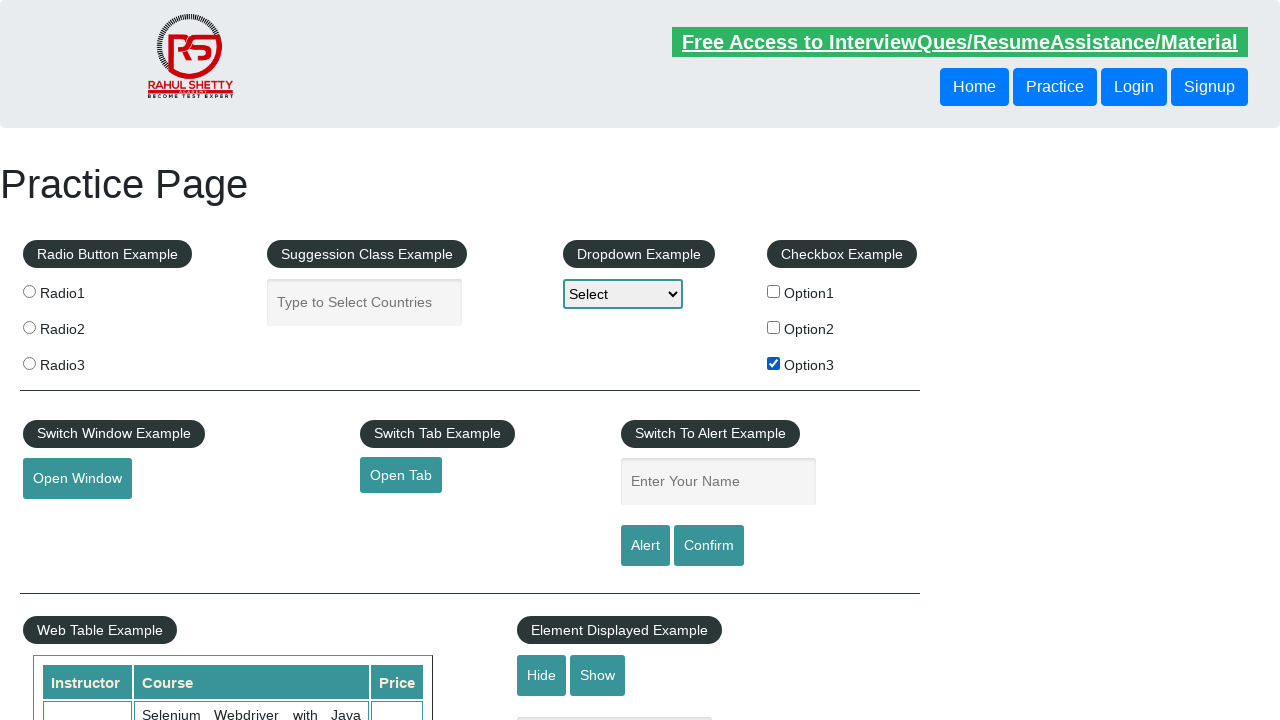

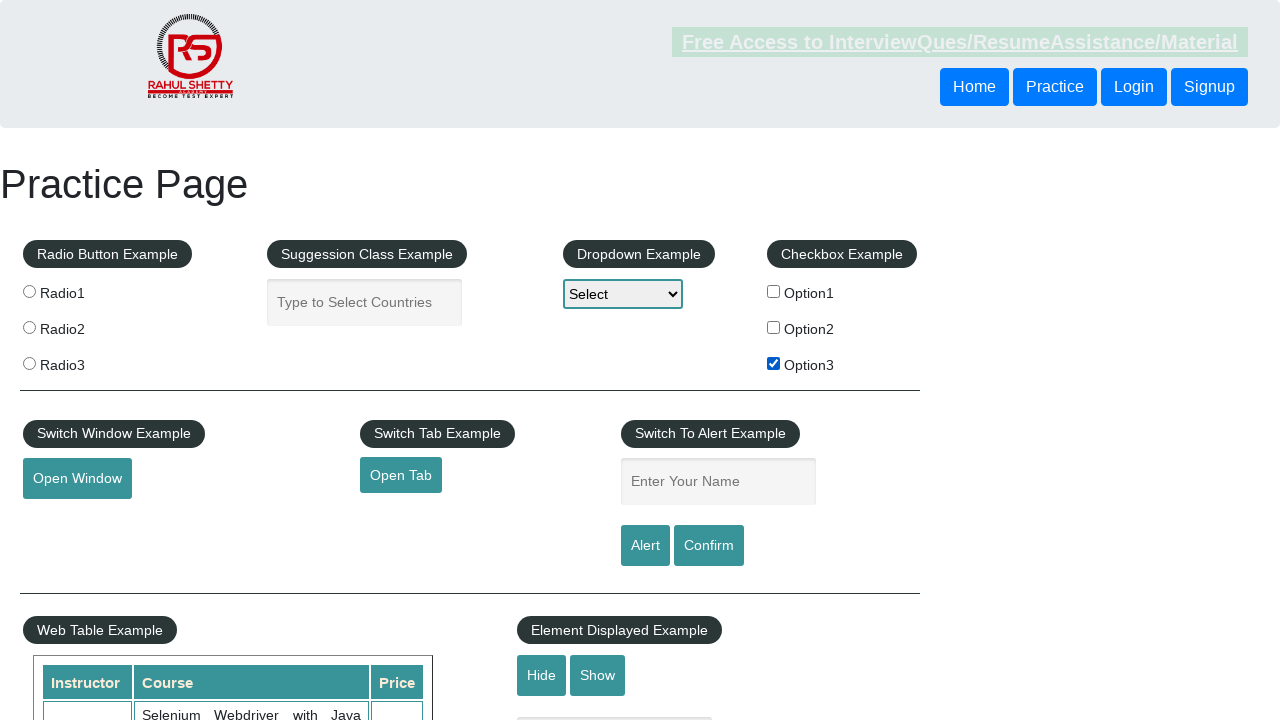